Tests navigation on the Playwright documentation site by clicking the "Get started" link and verifying the Installation heading appears

Starting URL: https://playwright.dev/

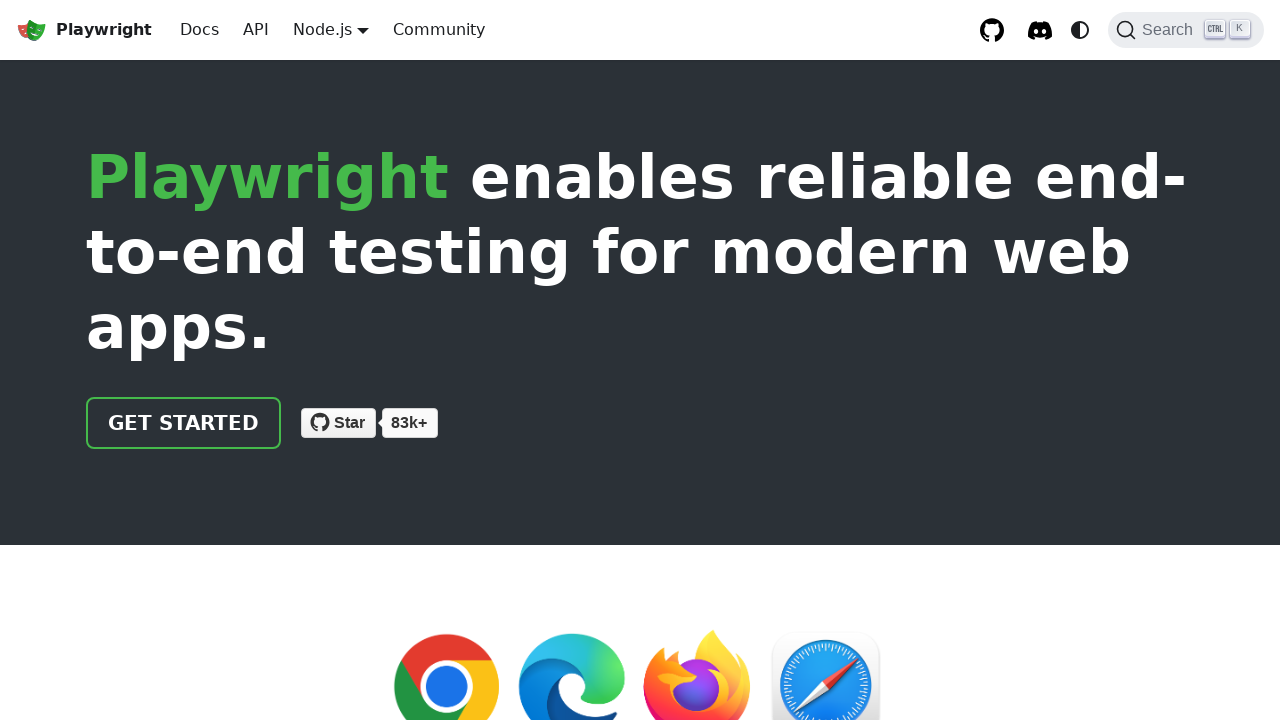

Clicked 'Get started' link on Playwright documentation homepage at (184, 423) on internal:role=link[name="Get started"i]
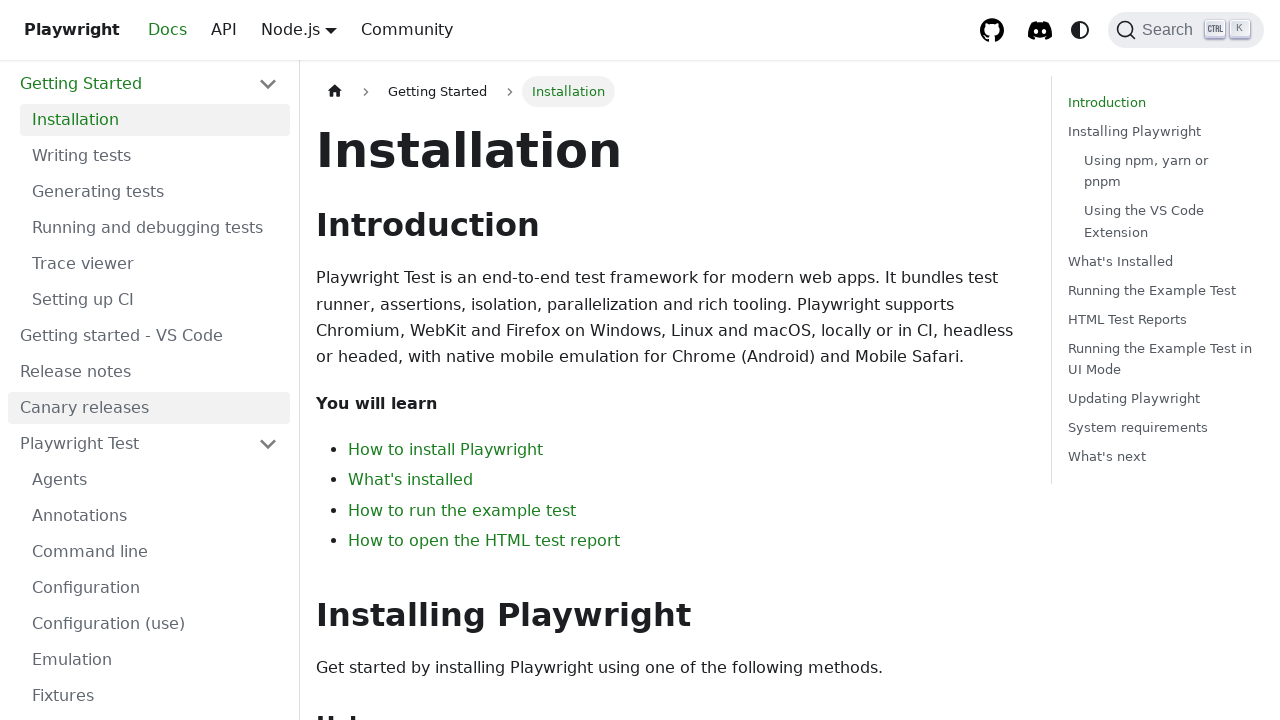

Installation heading appeared on the page
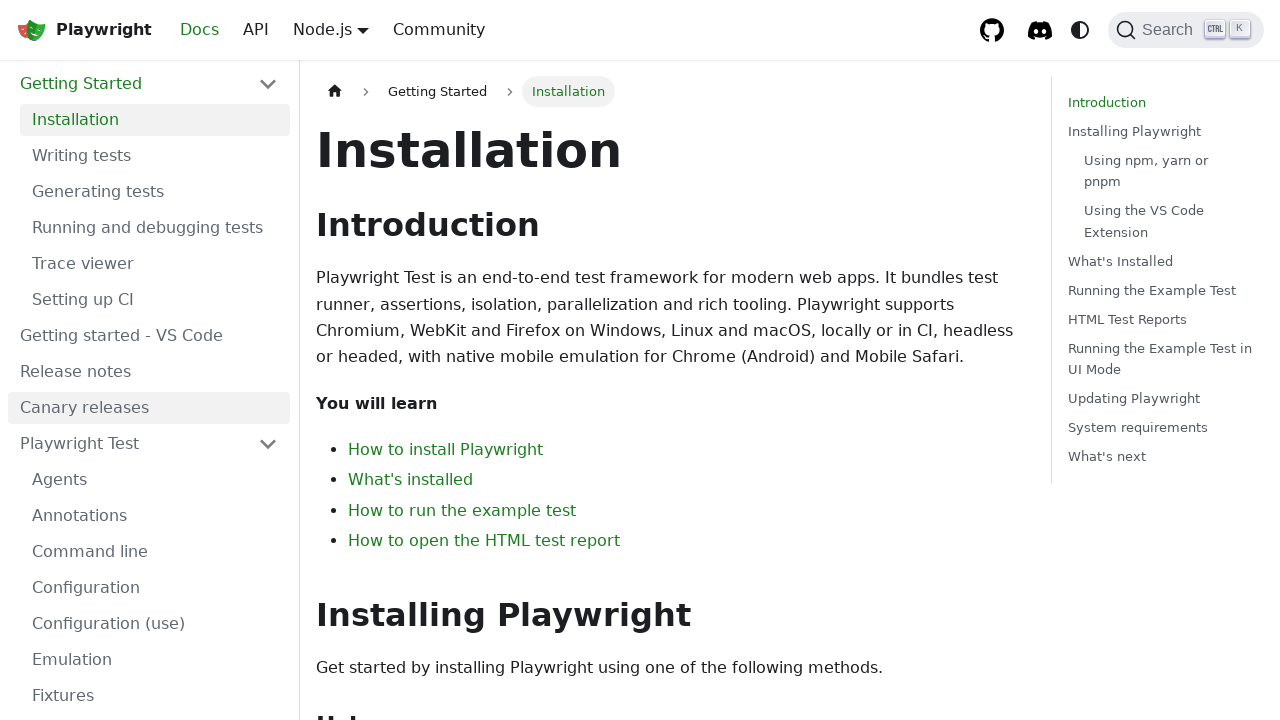

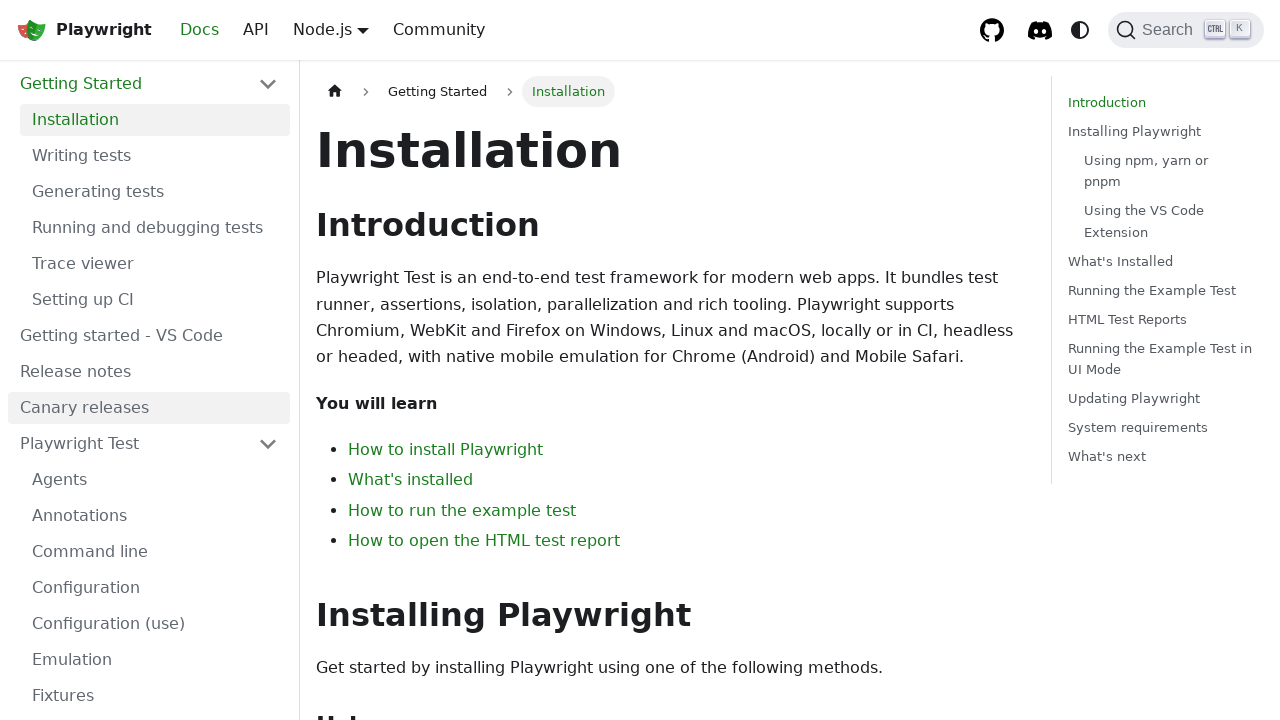